Tests 302 redirect without Location header by clicking a link

Starting URL: http://www.example.com/

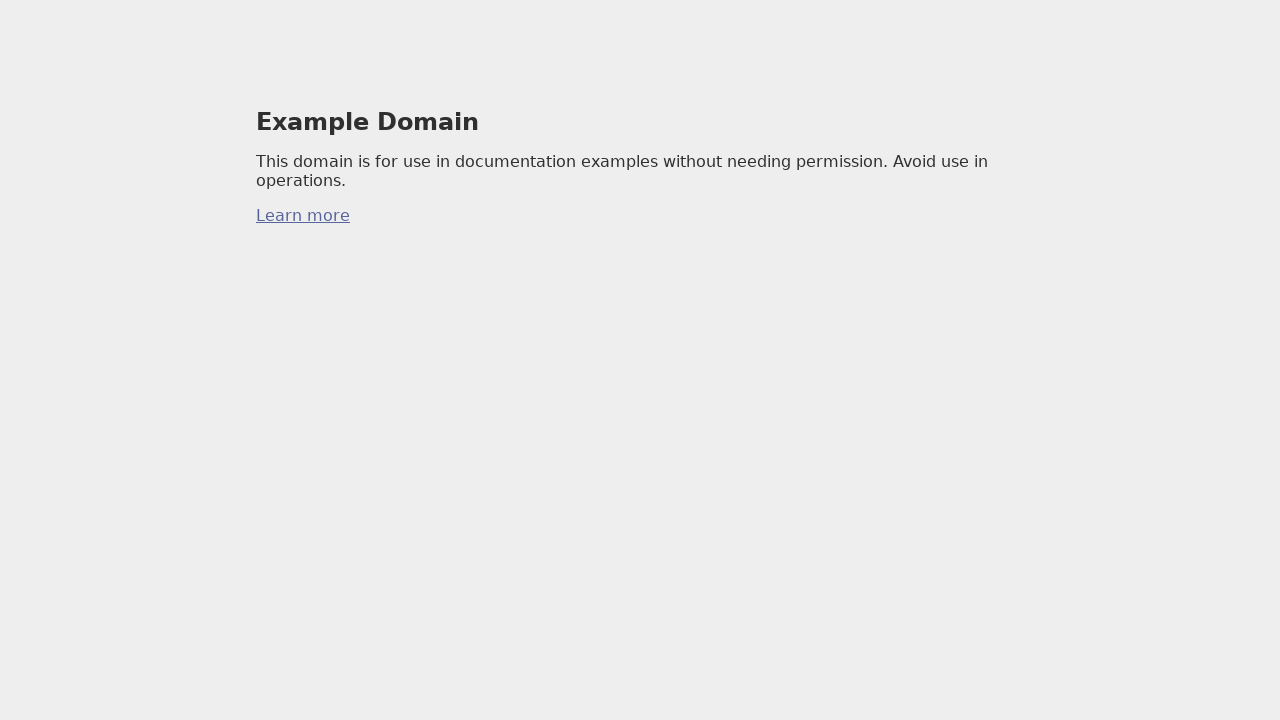

Clicked link to test 302 redirect without Location header at (303, 216) on a
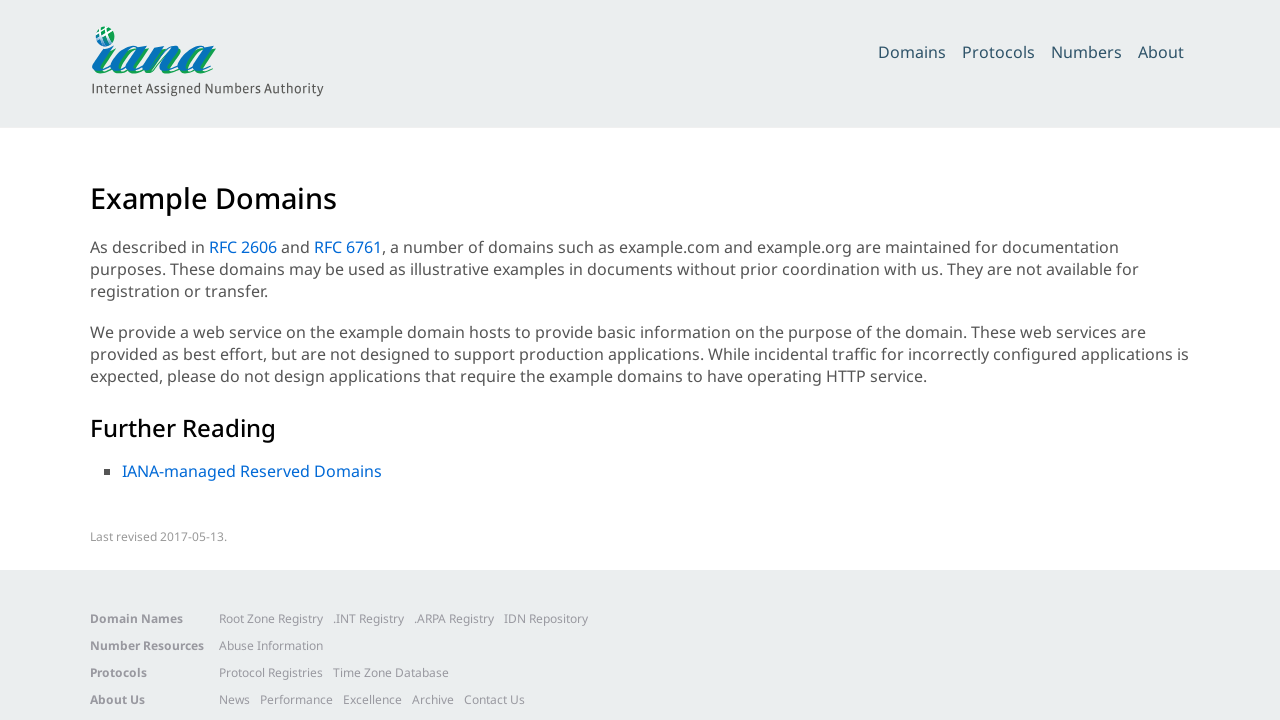

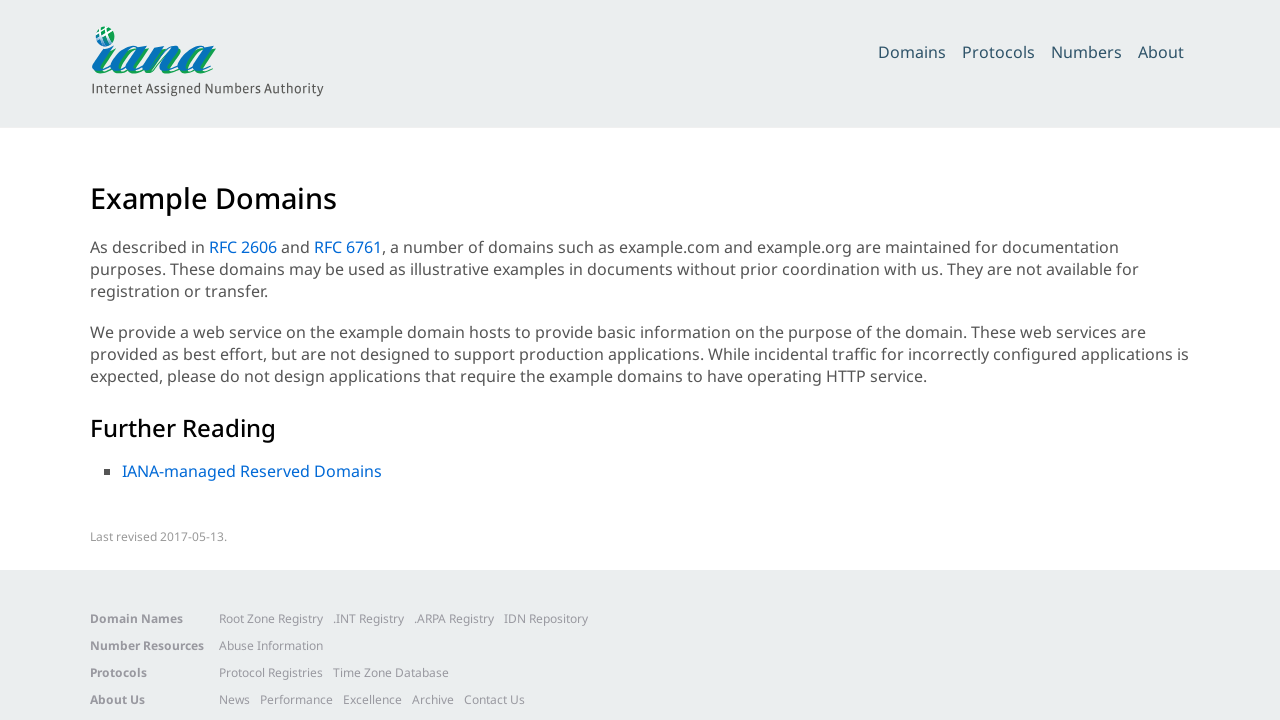